Tests form submission with all valid data (first name, last name, email, gender, mobile) and verifies successful submission confirmation dialog appears.

Starting URL: https://demoqa.com/automation-practice-form

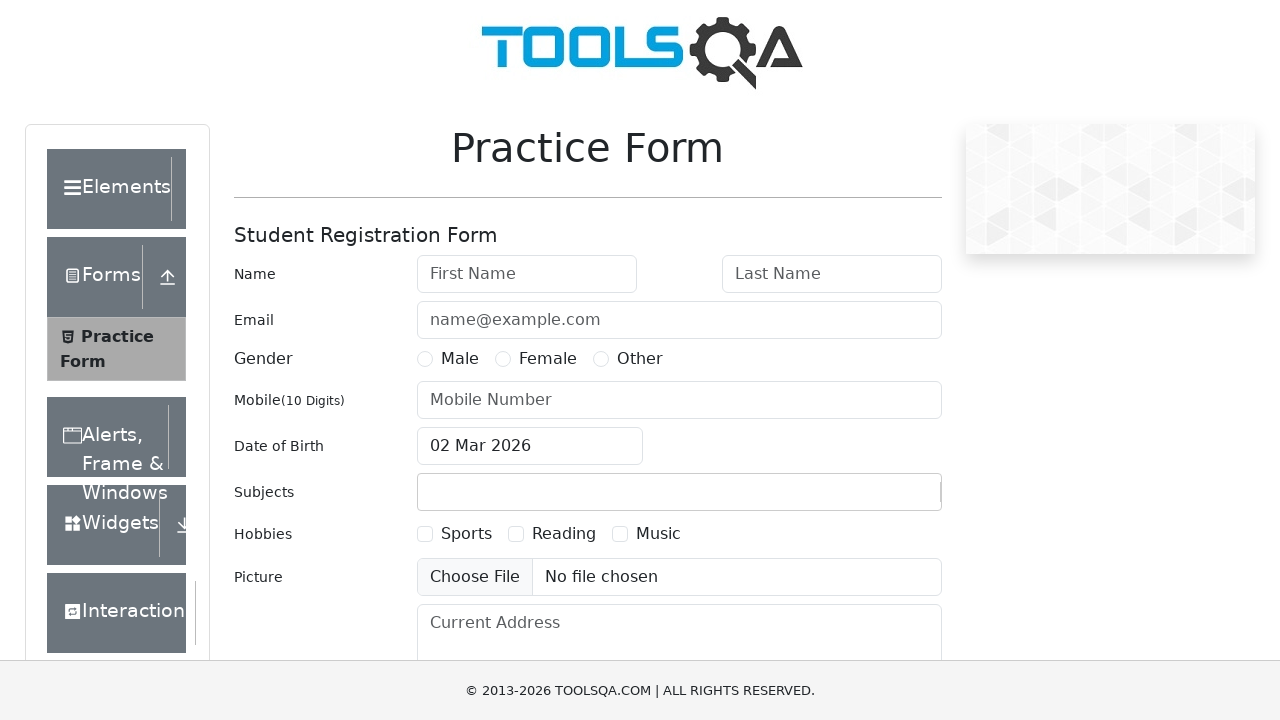

Filled first name field with 'John' on #firstName
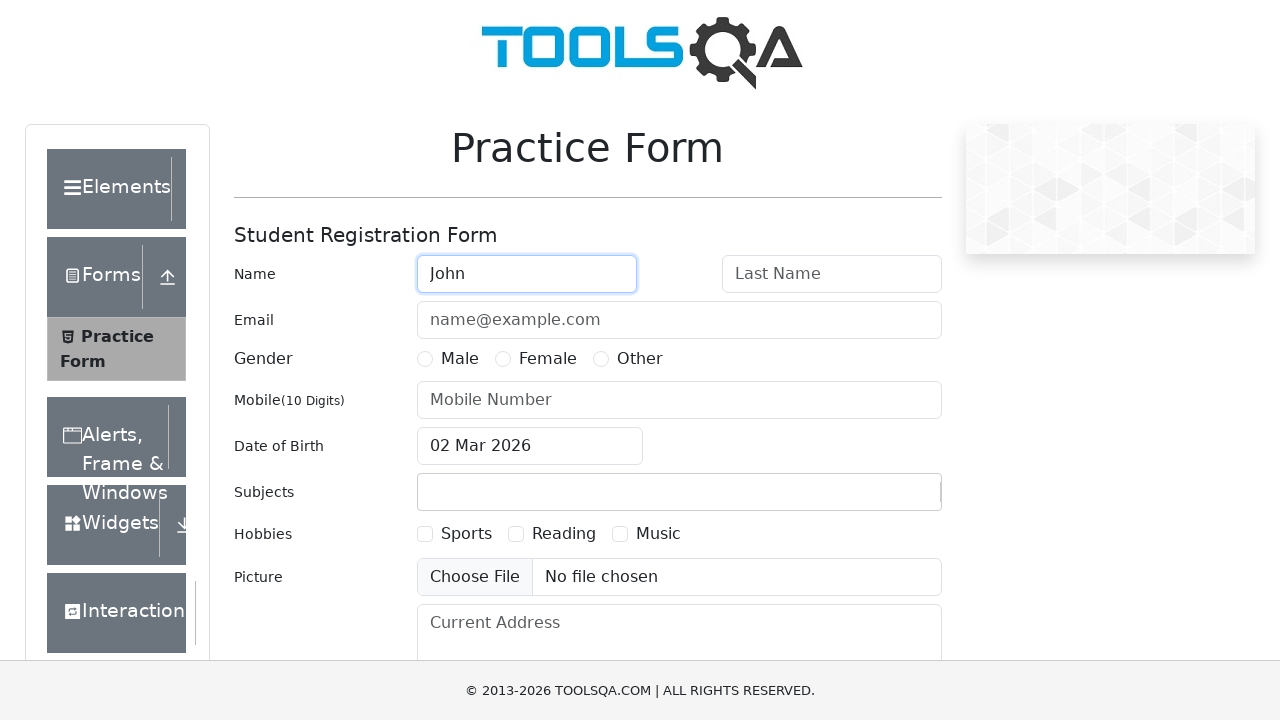

Filled last name field with 'Doe' on #lastName
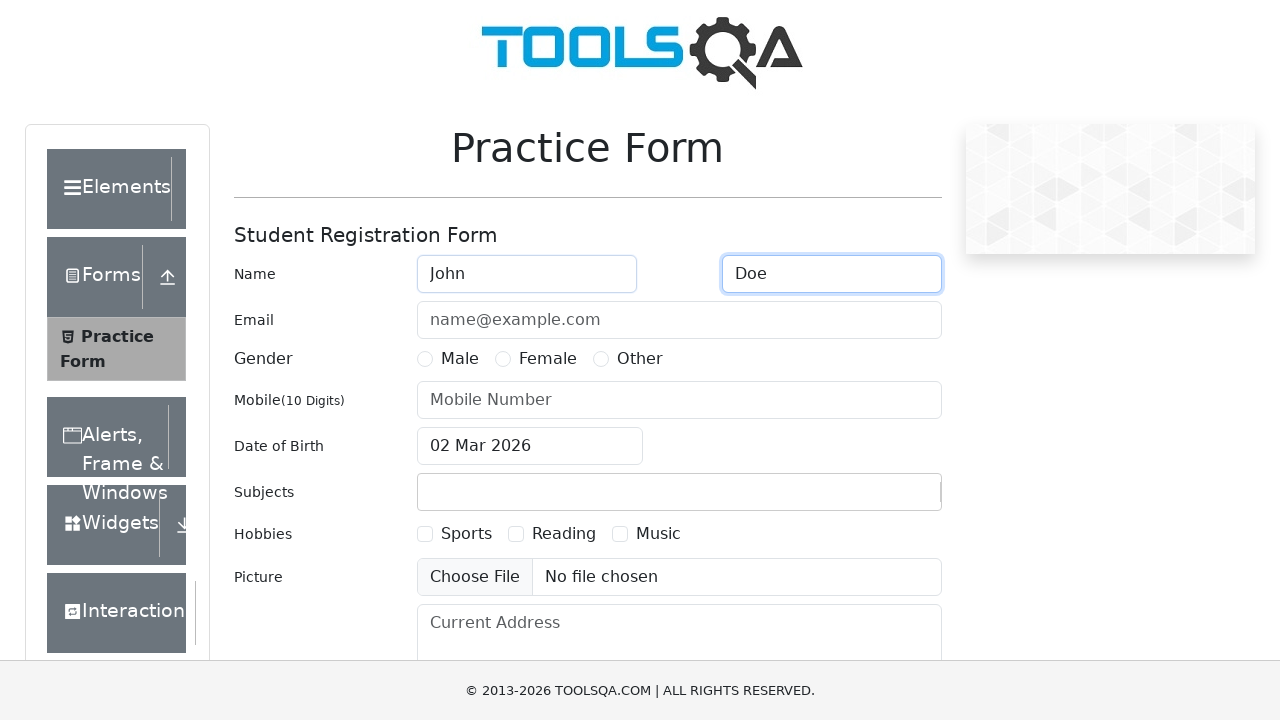

Filled email field with 'john.doe@example.com' on #userEmail
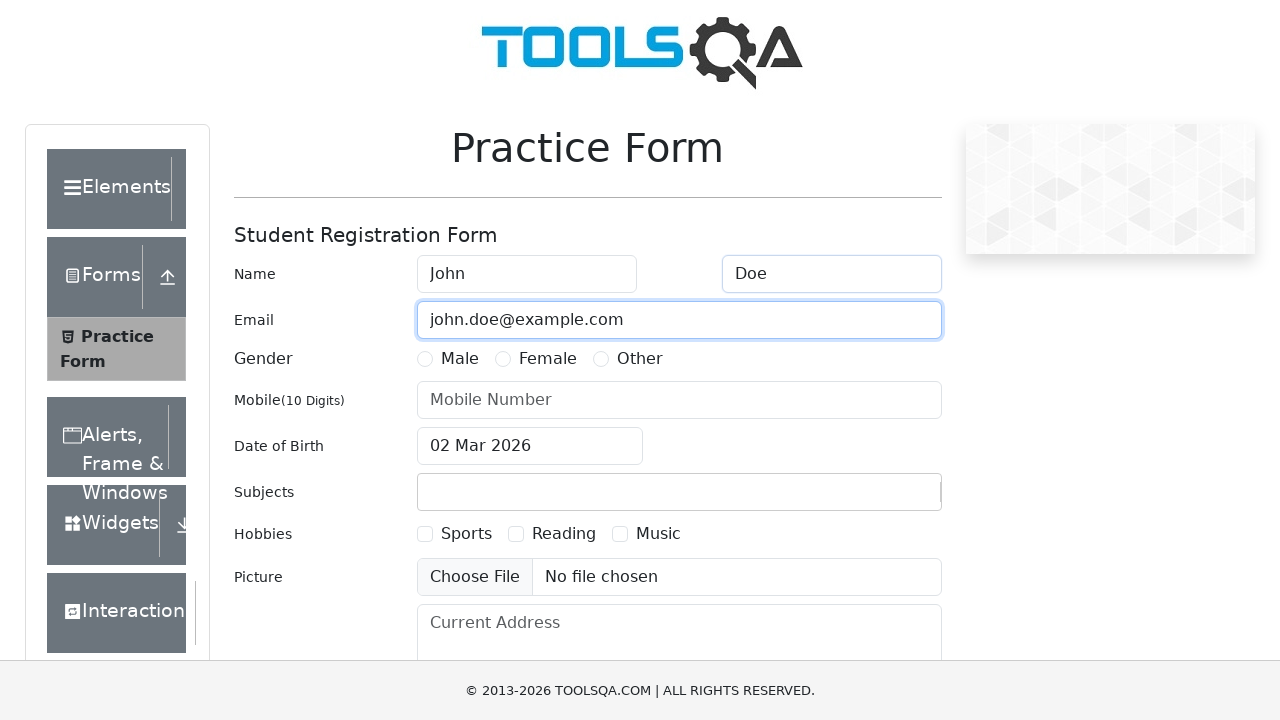

Selected 'Male' gender option at (425, 359) on input[name="gender"][value="Male"]
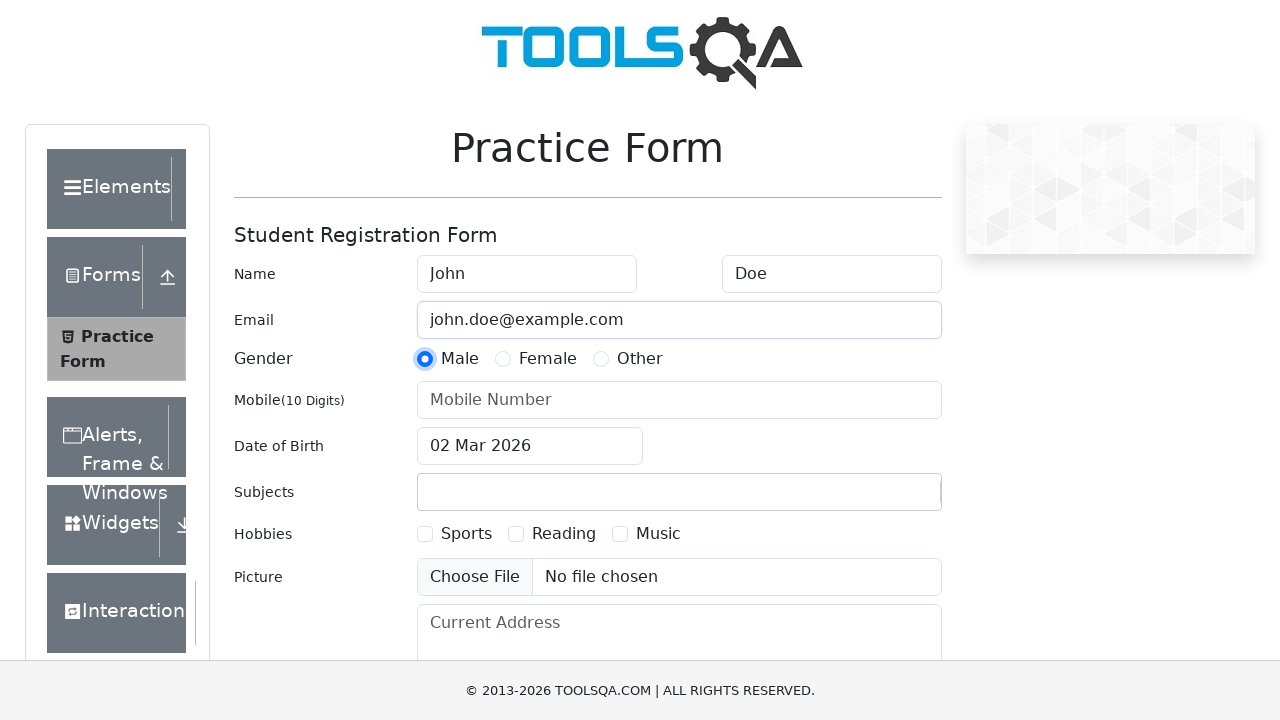

Filled mobile number field with '1234567890' on #userNumber
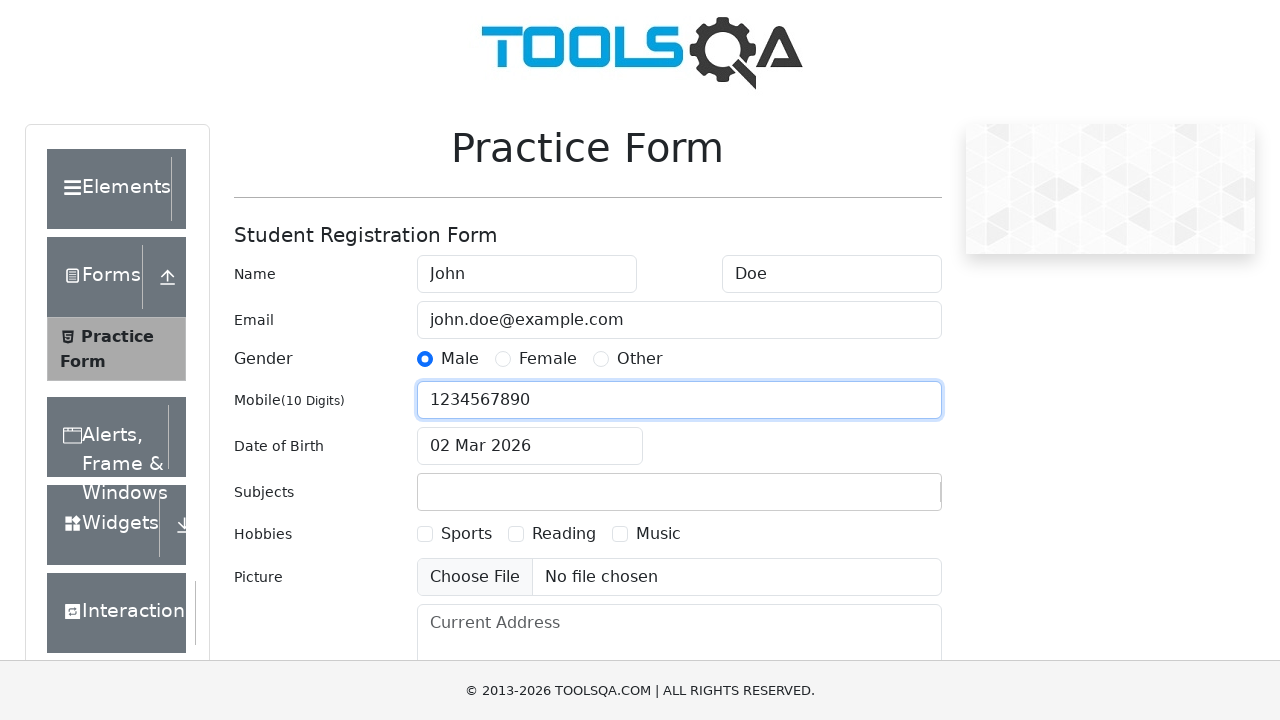

Clicked submit button to submit the form at (885, 499) on #submit
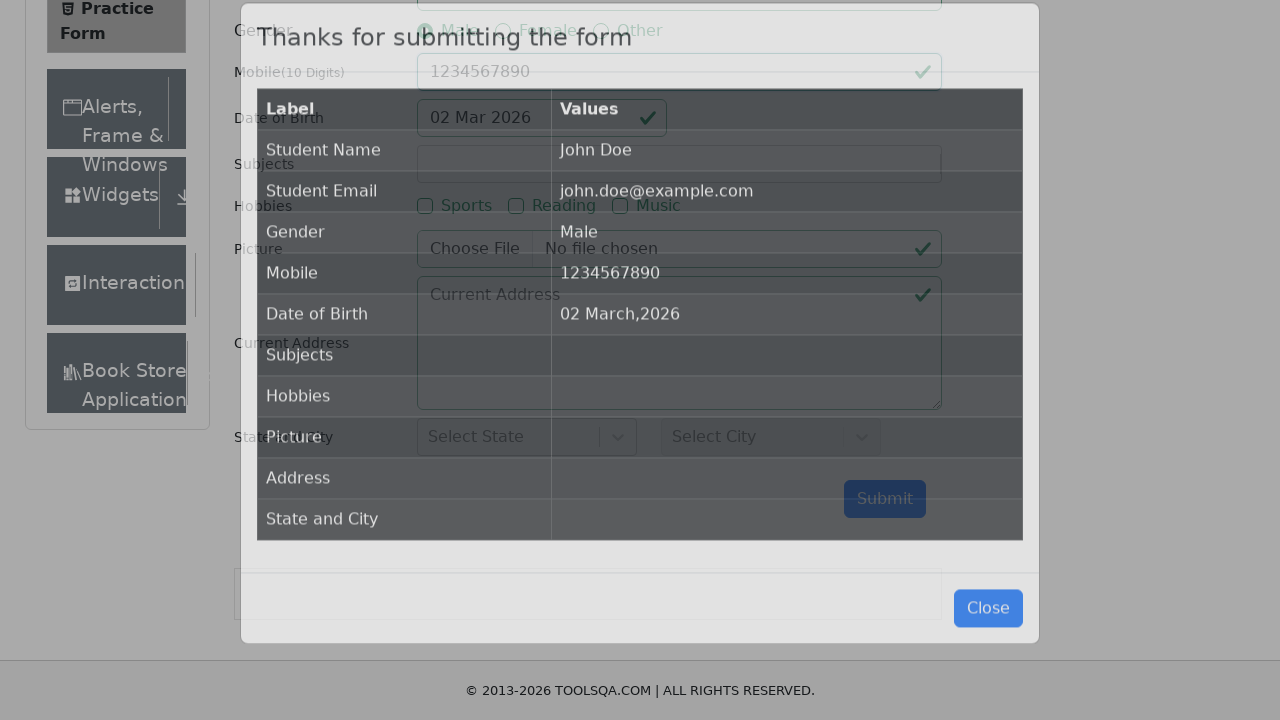

Confirmation dialog appeared after form submission
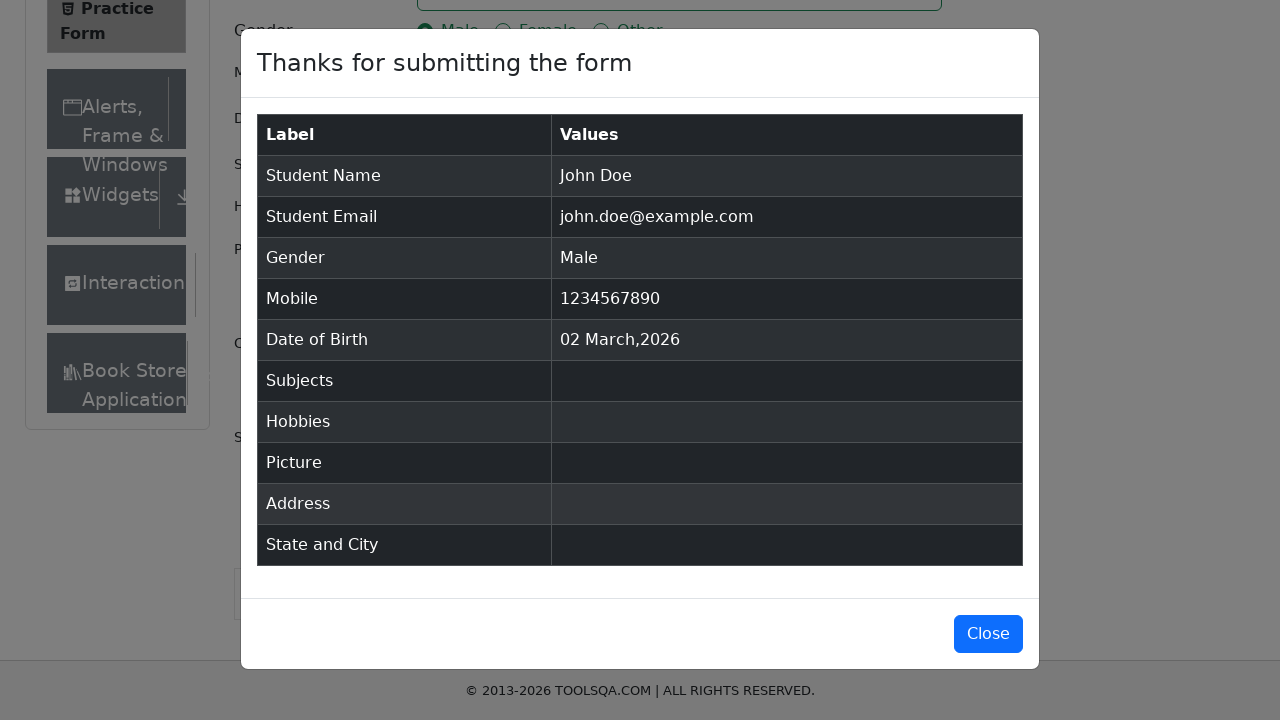

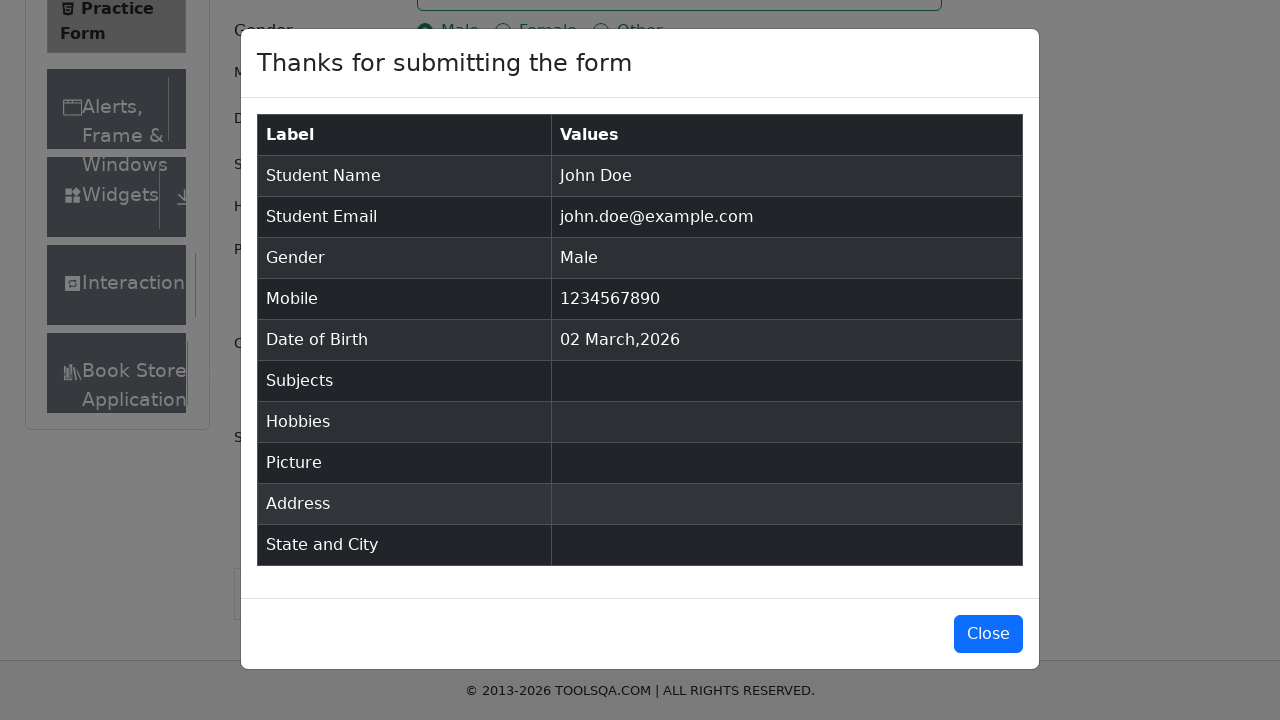